Tests window handling by opening new window and switching to it

Starting URL: http://www.qualifiez.fr/examples/Selenium/project-list.php

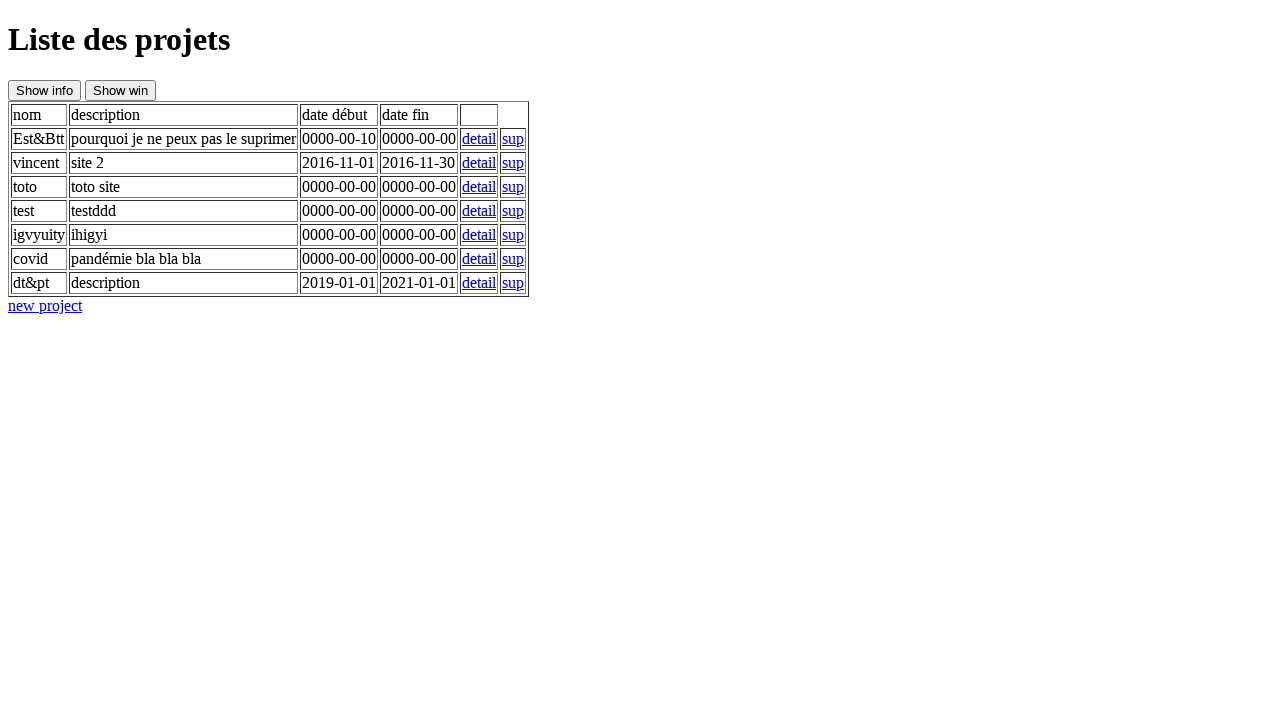

Clicked button to open new window at (120, 90) on #btnNewWindow
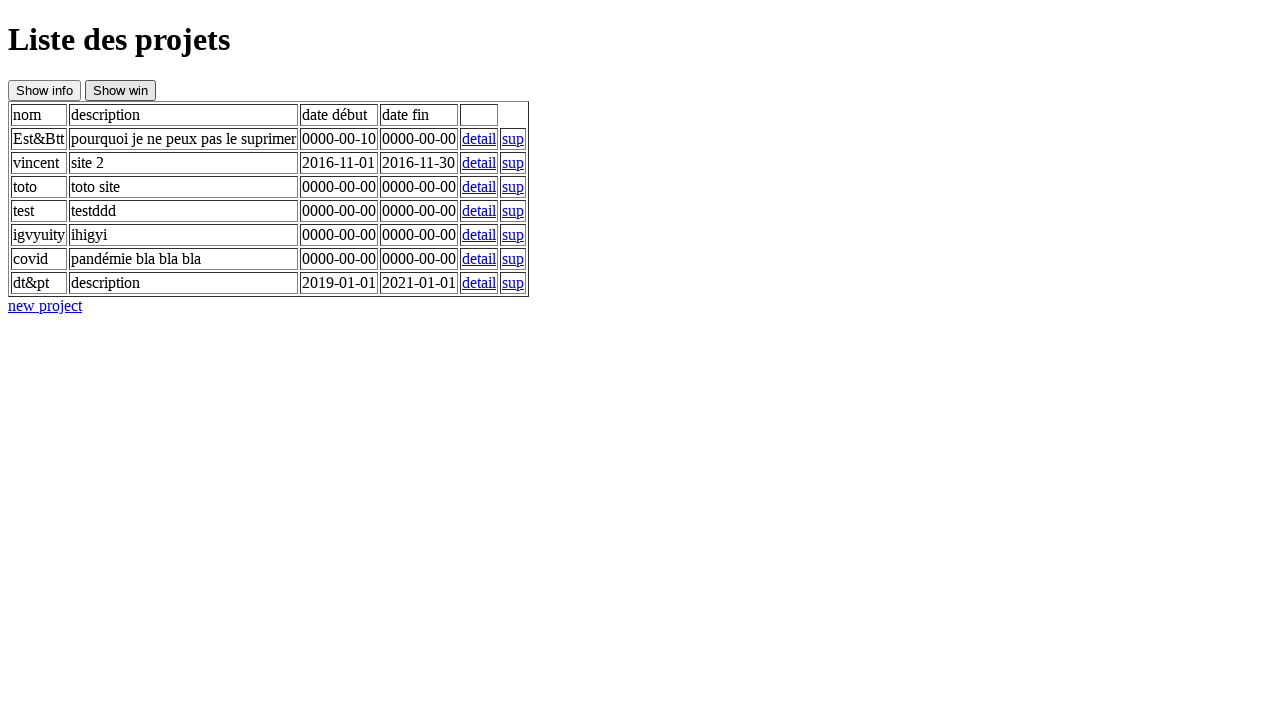

New window opened and captured in popup variable
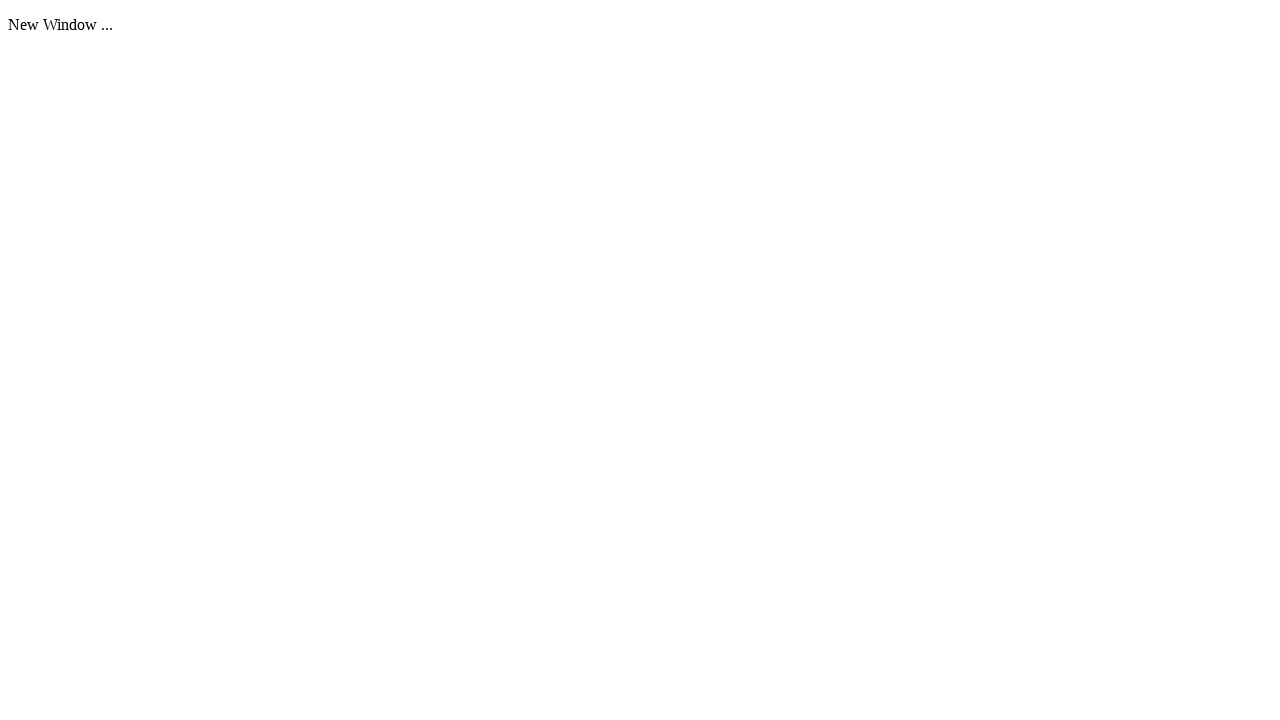

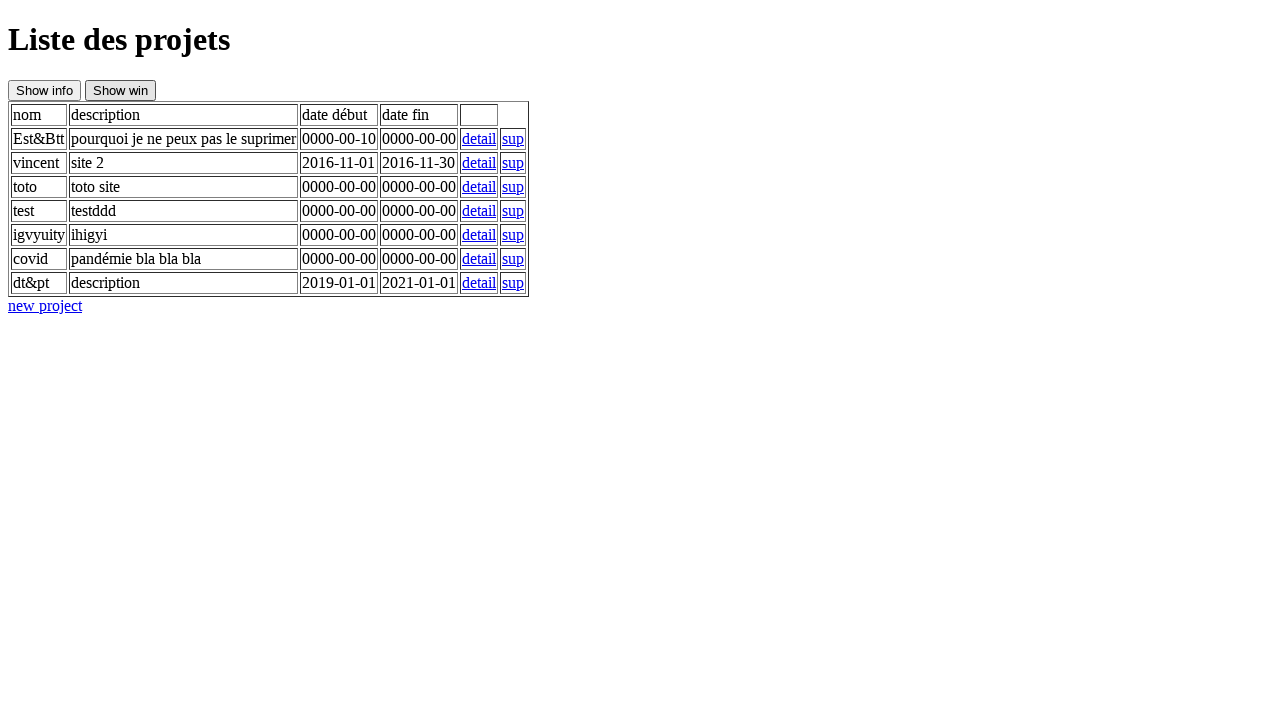